Tests radio button functionality on DemoQA Elements page by clicking the Elements section, navigating to Radio Button, and selecting Yes and Impressive radio options

Starting URL: https://demoqa.com

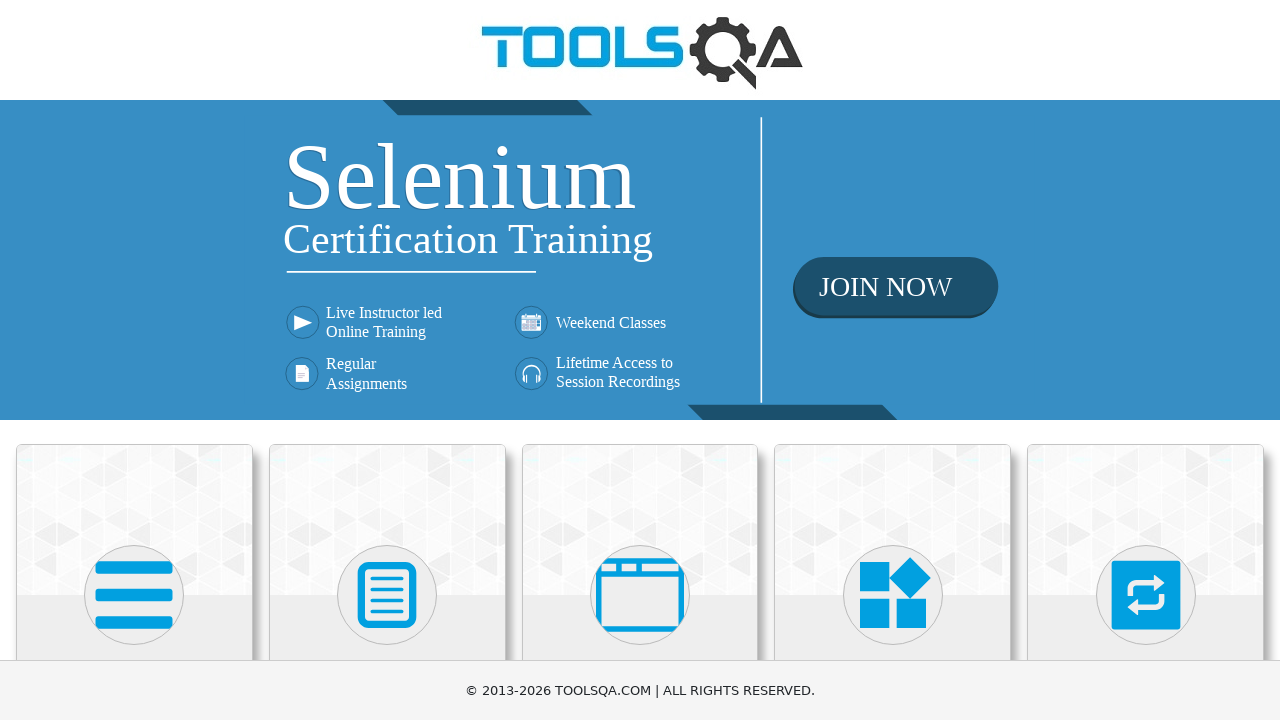

Clicked on Elements card at (134, 360) on xpath=//h5[text()='Elements']
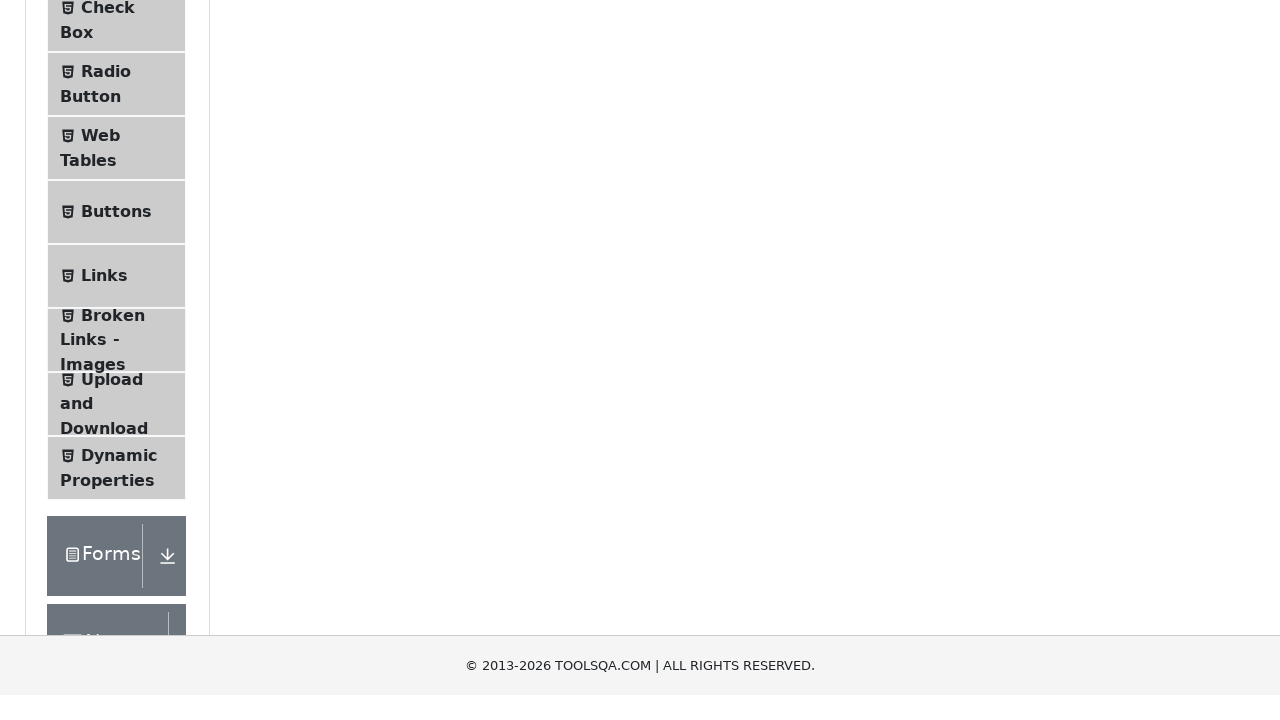

Clicked on Radio Button menu item at (106, 376) on xpath=//span[text()='Radio Button']
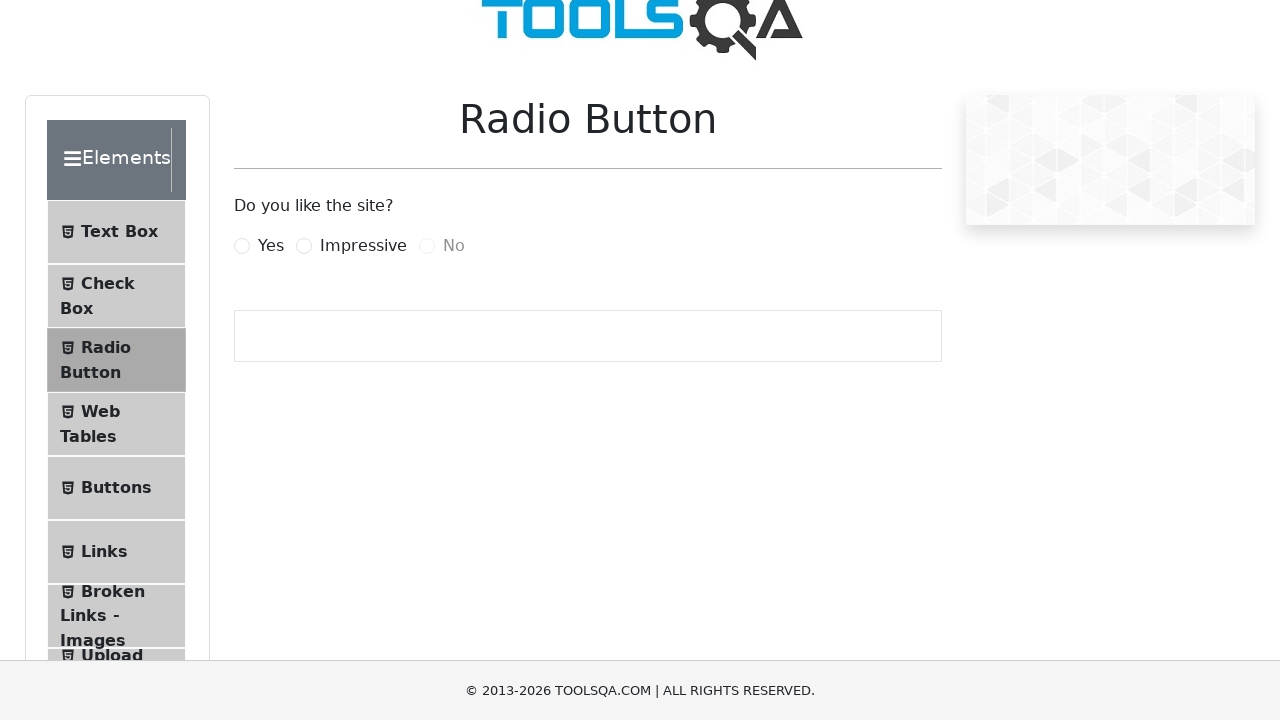

Selected Yes radio button at (271, 246) on label[for='yesRadio']
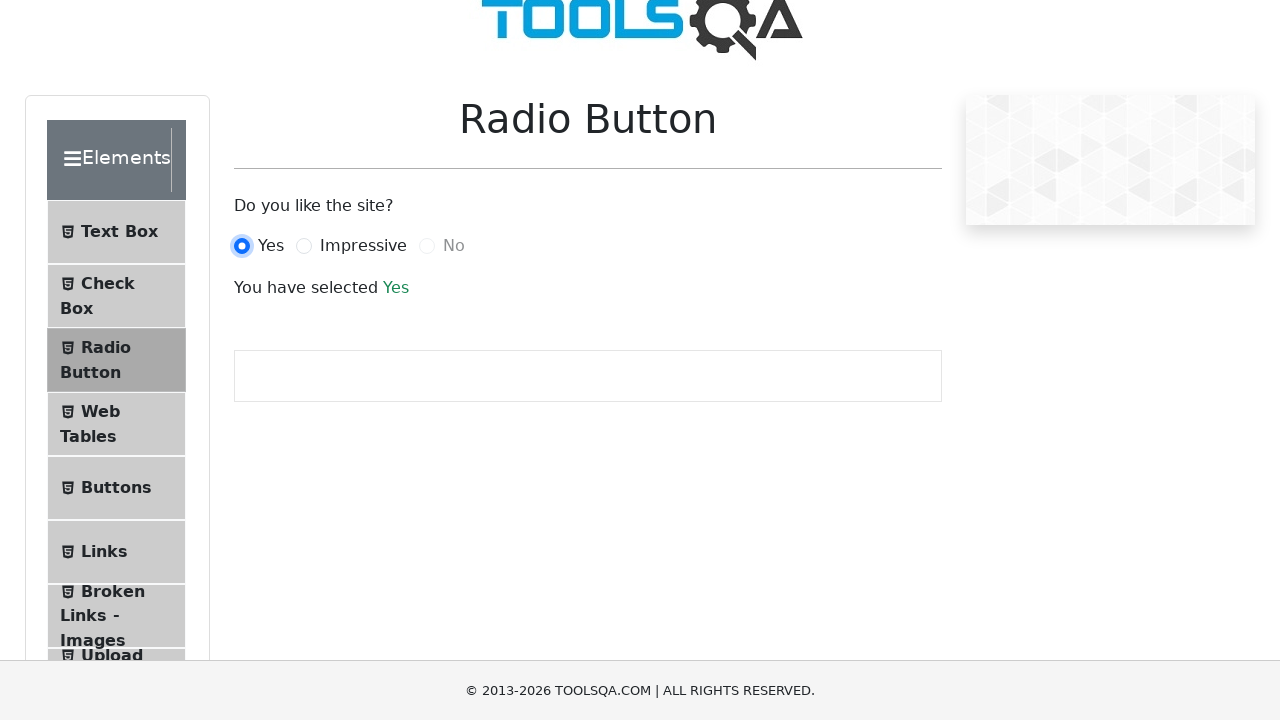

Selected Impressive radio button at (363, 246) on label[for='impressiveRadio']
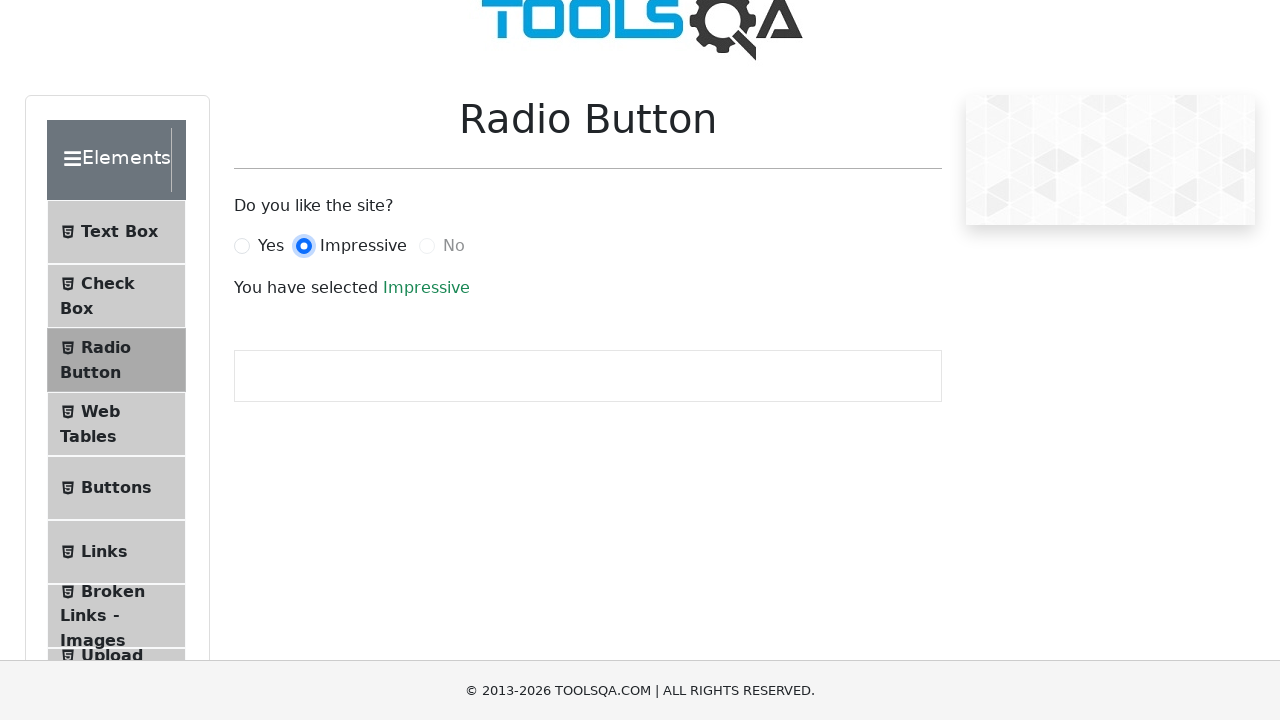

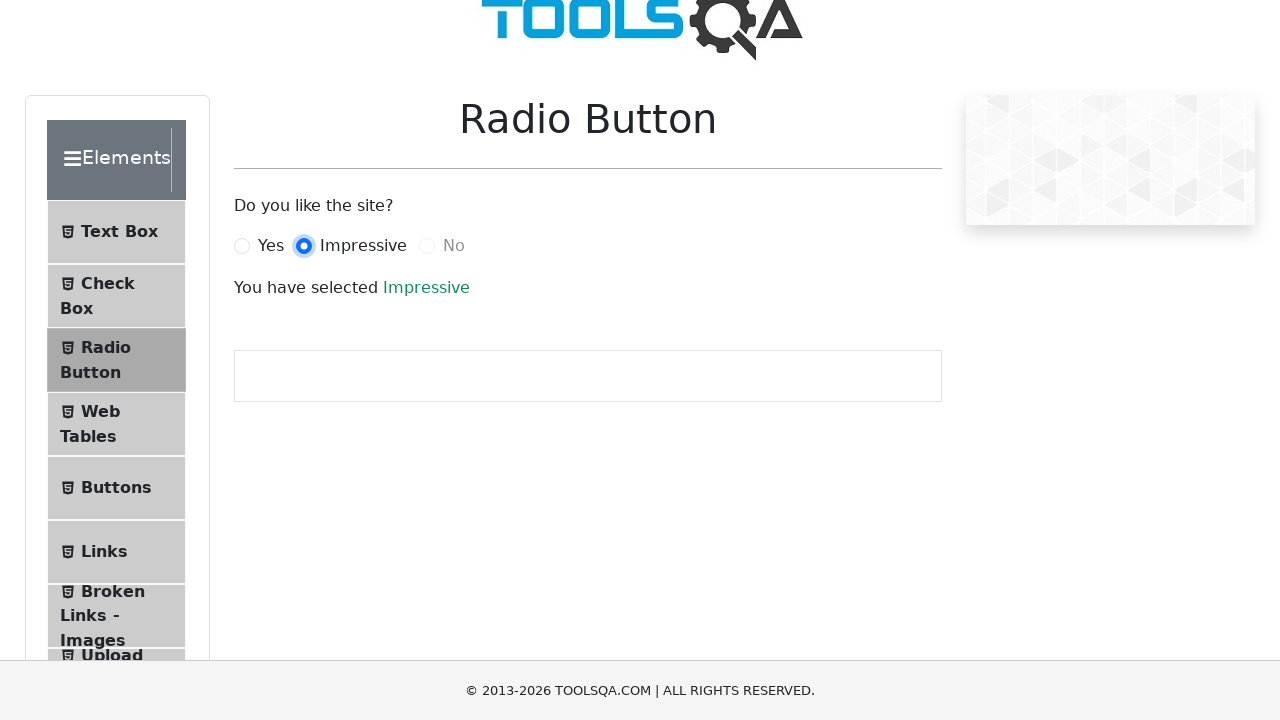